Fills out a text box form with user information including name, email, and addresses, then submits the form

Starting URL: https://demoqa.com

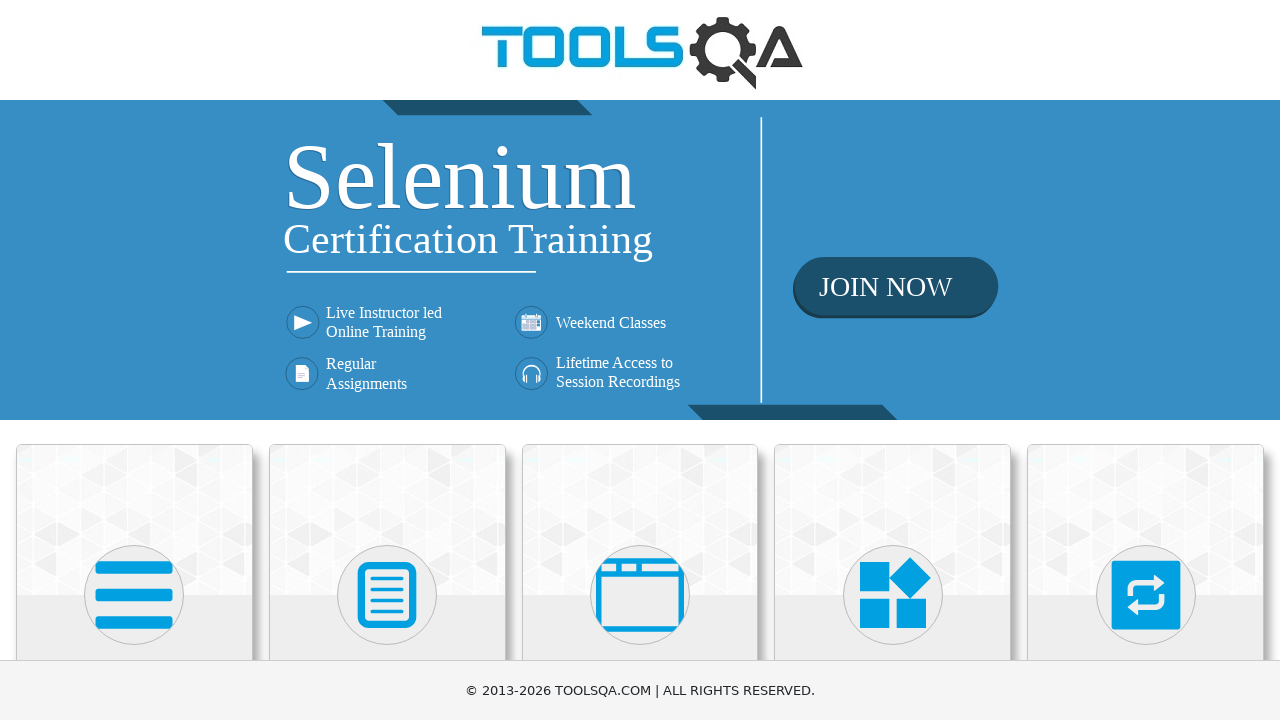

Clicked on Elements menu at (134, 595) on xpath=//*[name()='path' and contains(@d,'M16 132h41')]
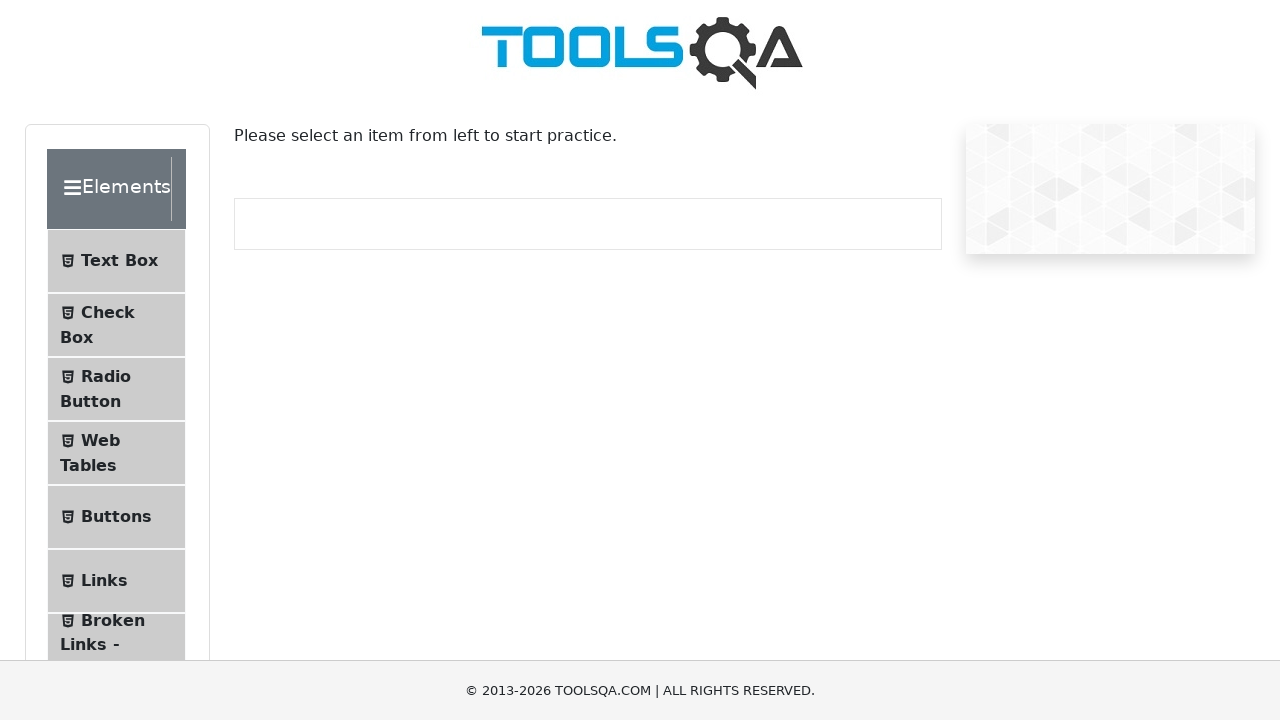

Clicked on Text Box option at (119, 261) on xpath=//span[contains(text(),'Text Box')]
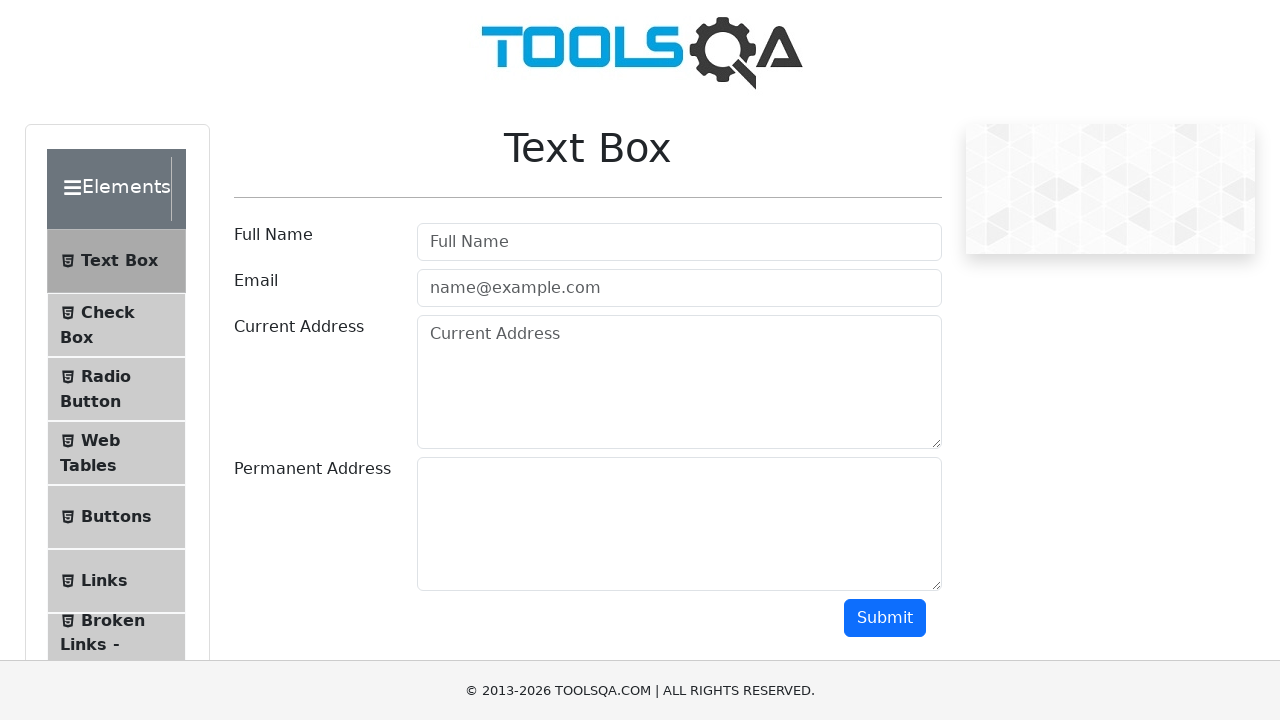

Filled name field with 'John Smith' on #userName
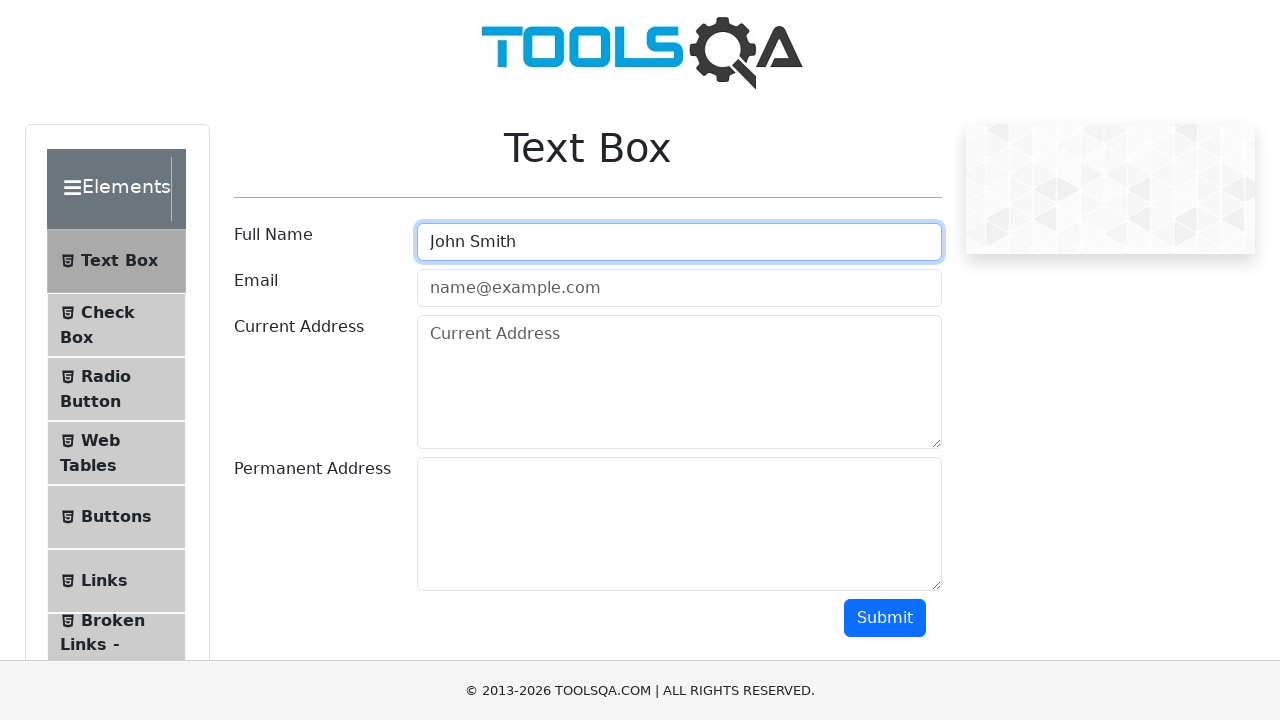

Filled email field with 'johnsmith@example.com' on #userEmail
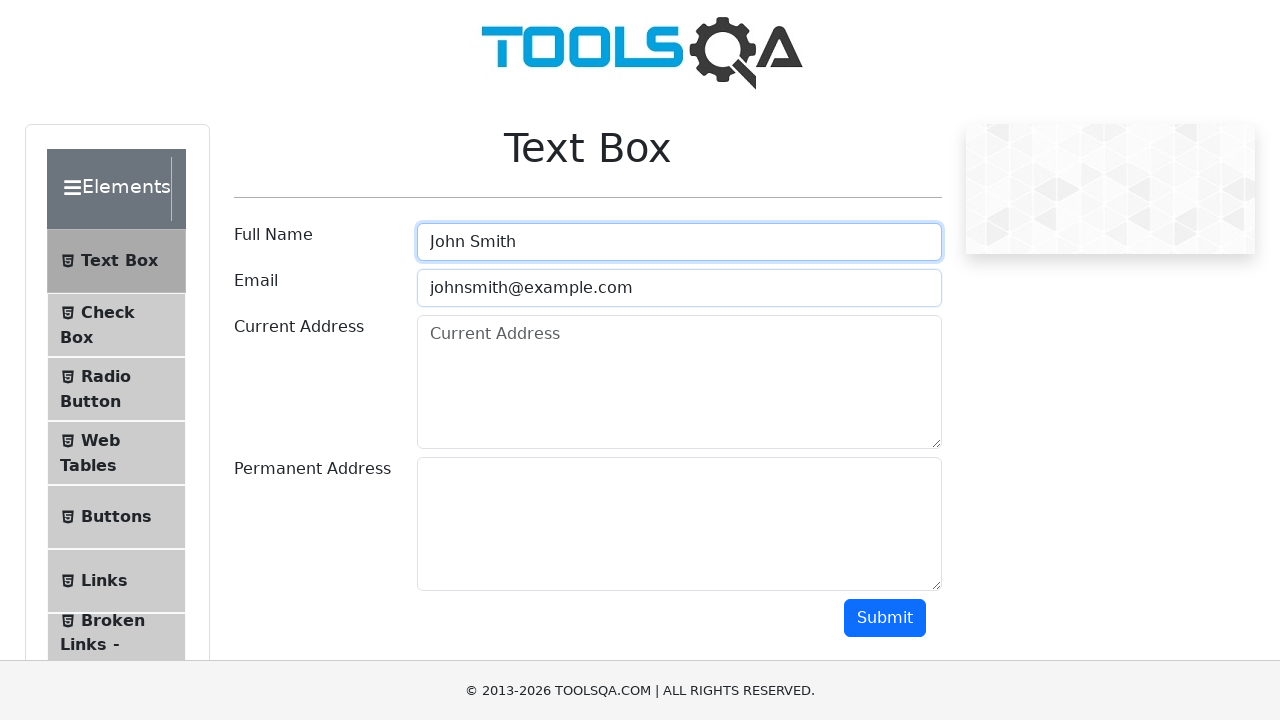

Filled current address with '123 Main Street, Apt 4B, New York, NY 10001' on #currentAddress
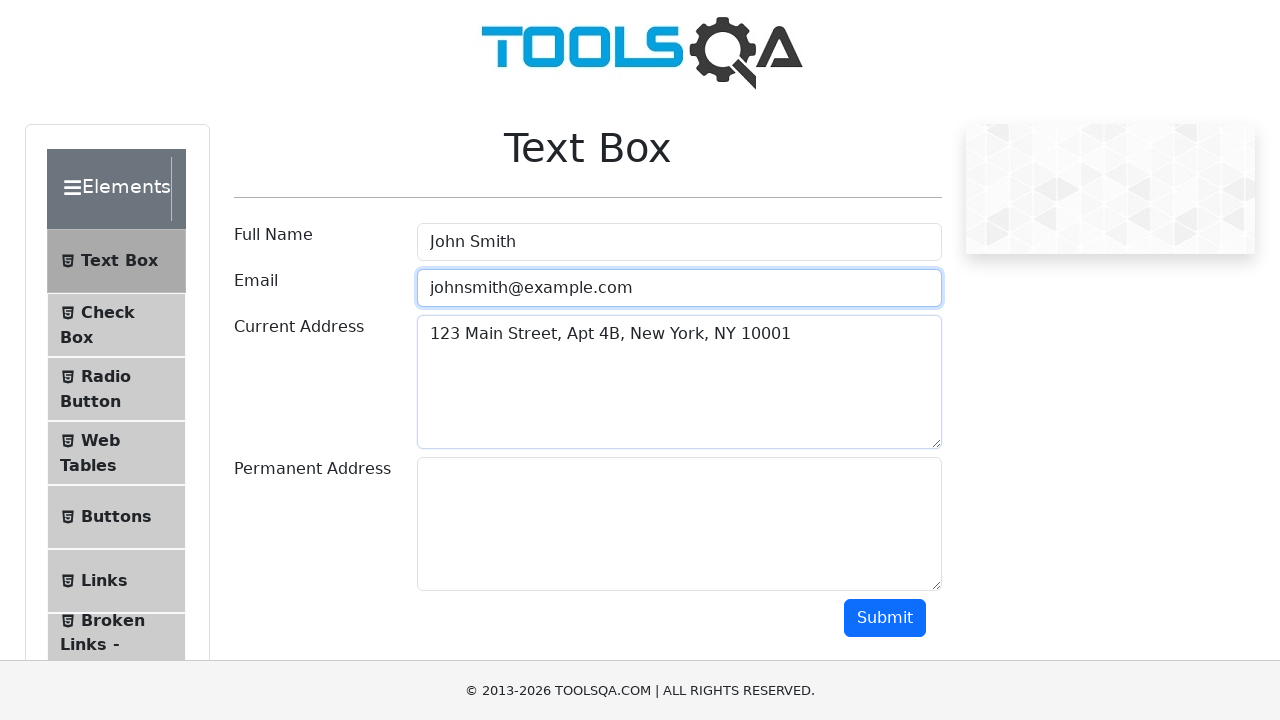

Filled permanent address with '456 Oak Avenue, Suite 200, Los Angeles, CA 90001' on #permanentAddress
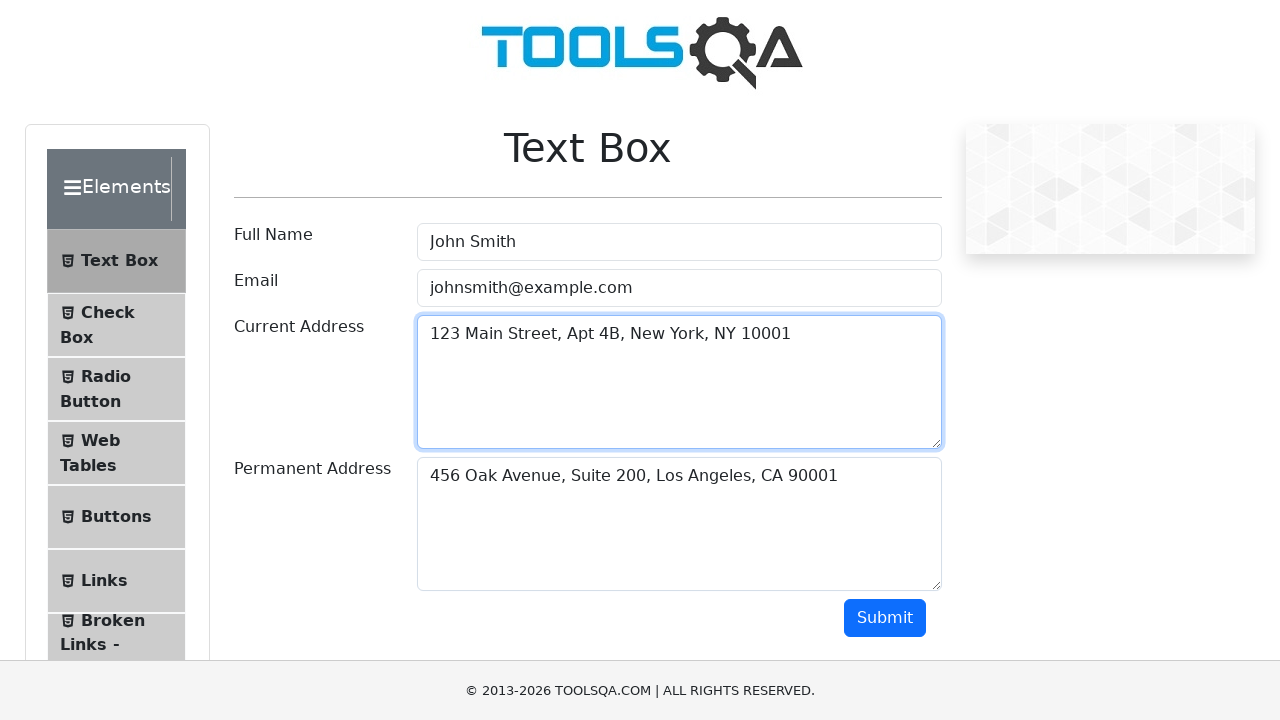

Clicked submit button to submit the form at (885, 618) on #submit
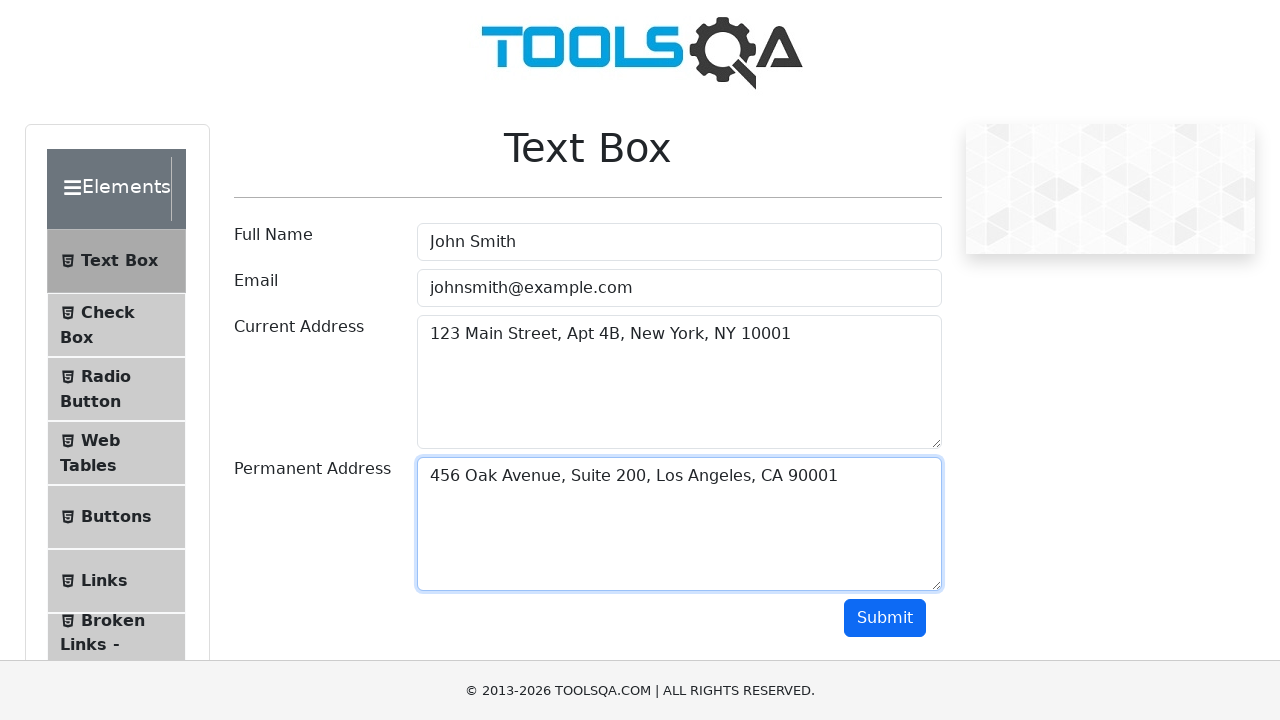

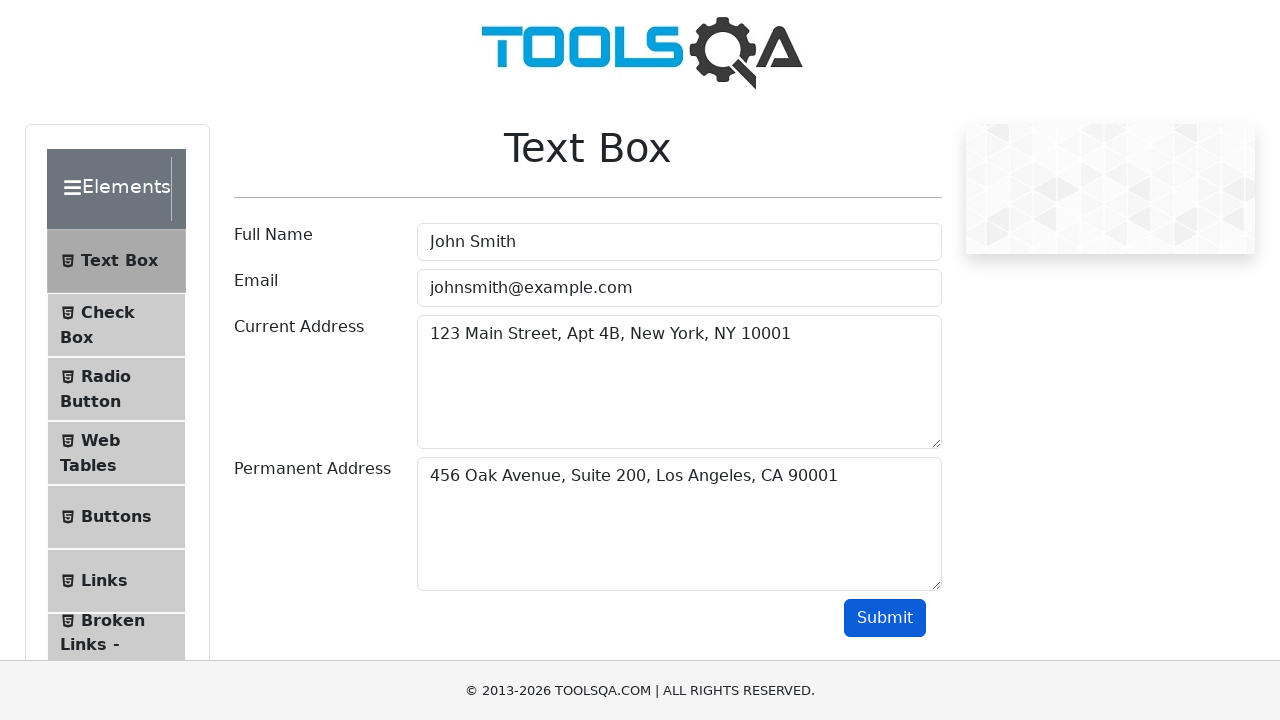